Tests a Selenium practice form by filling in personal information including first name, last name, gender, experience, date, profession, tools, continent, and Selenium commands, then submits the form.

Starting URL: https://www.techlistic.com/p/selenium-practice-form.html

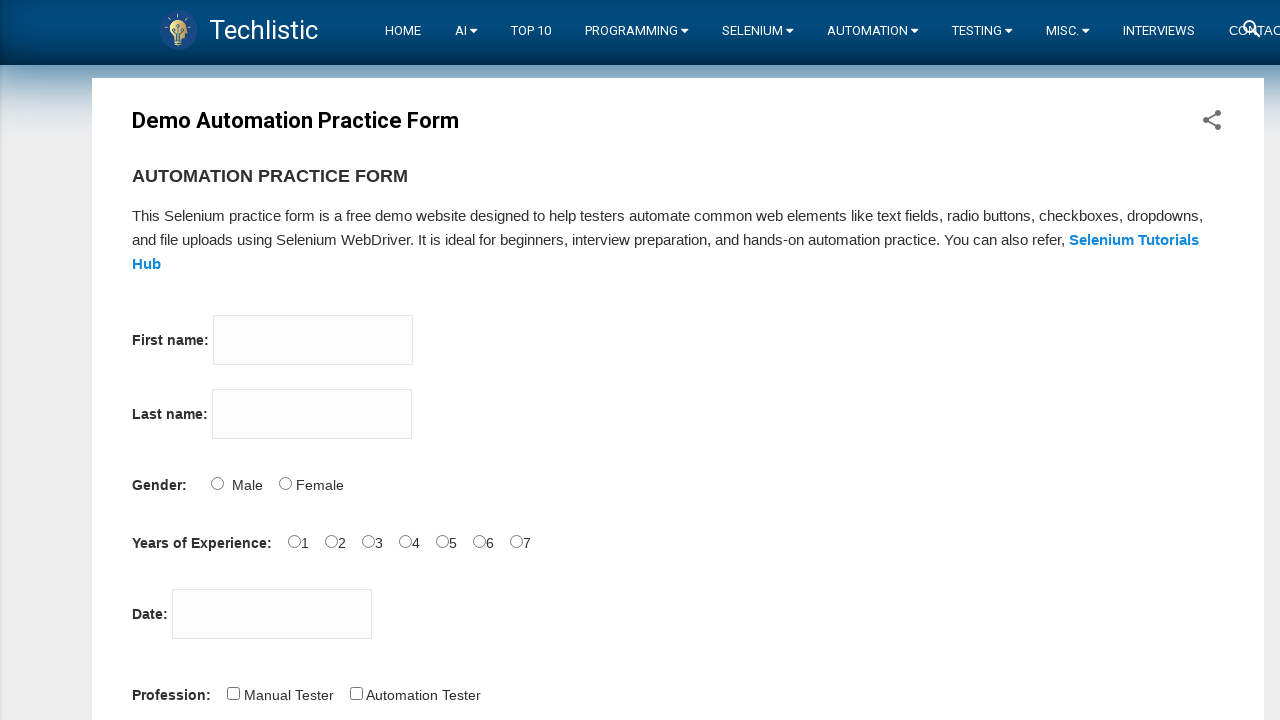

Filled firstname field with 'John' on input[name='firstname']
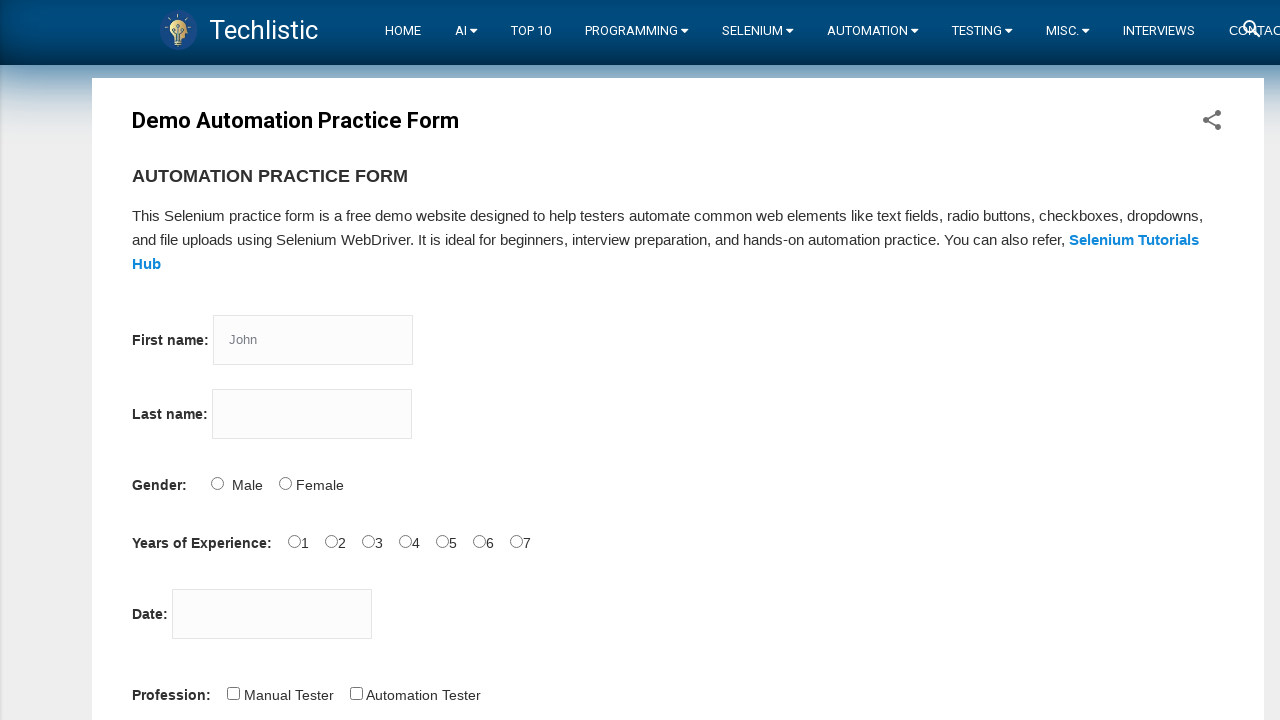

Filled lastname field with 'Doe' on input[name='lastname']
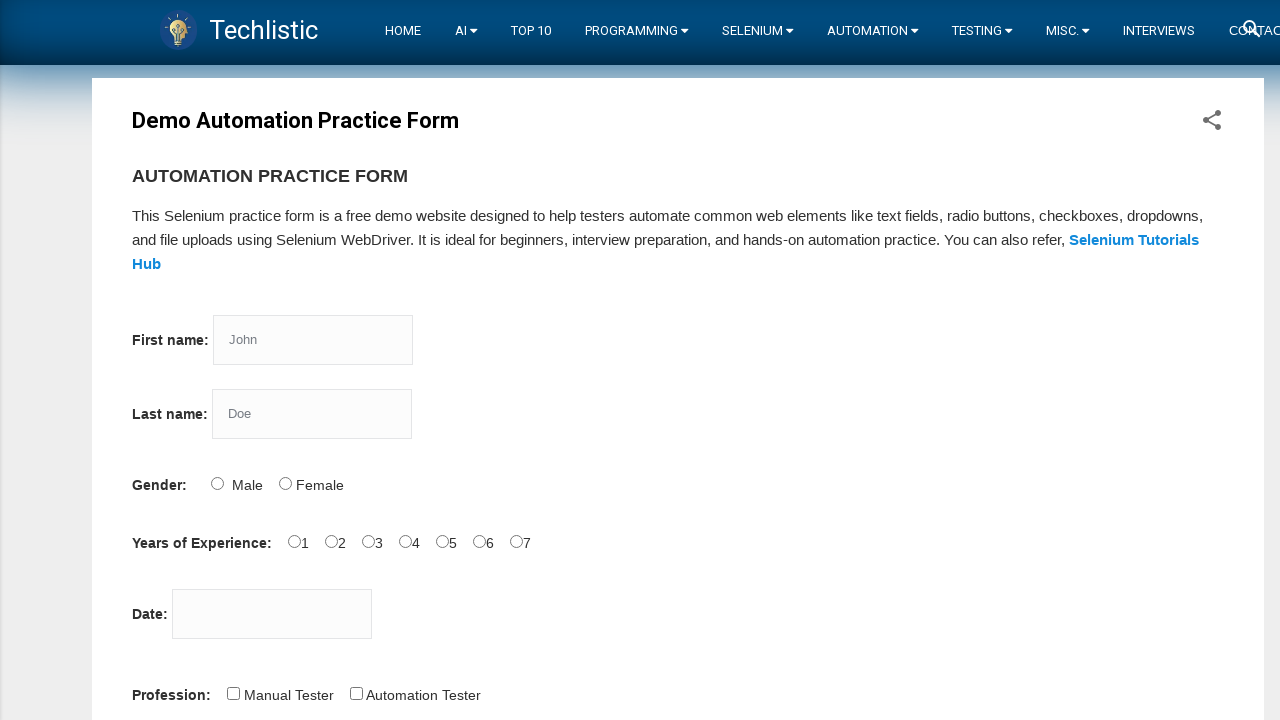

Selected Male gender option at (217, 483) on #sex-0
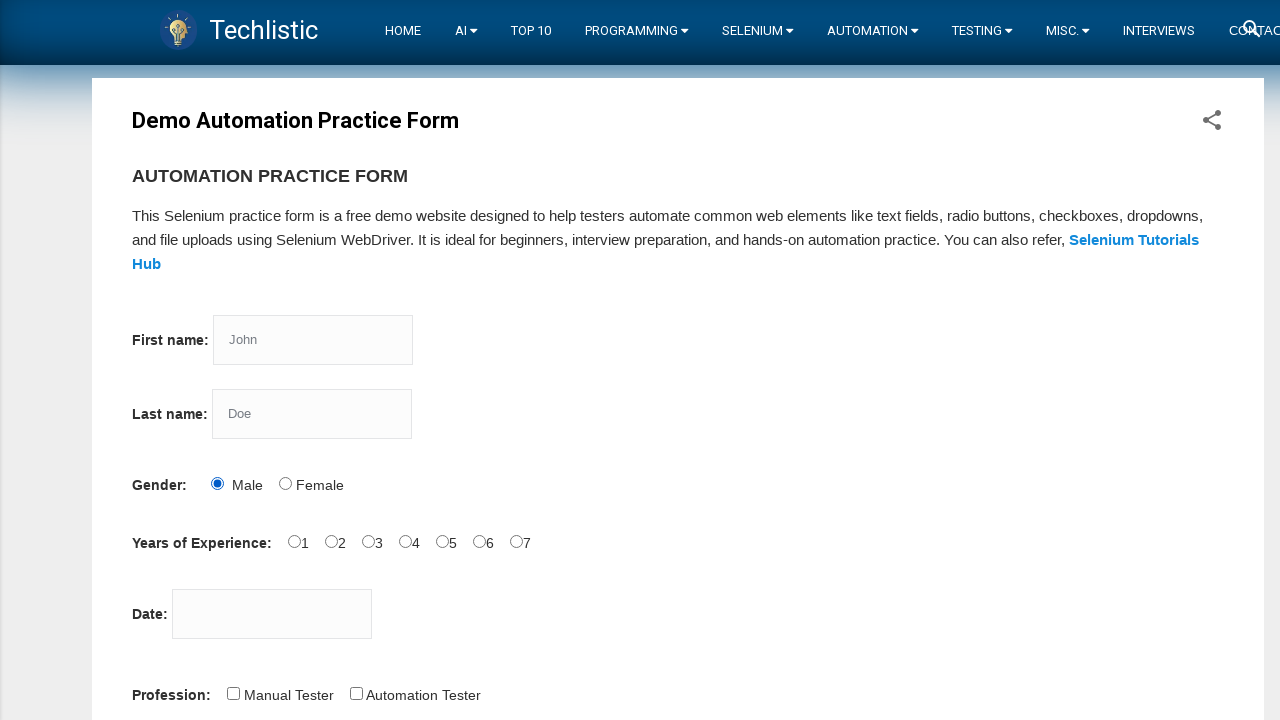

Scrolled down the page
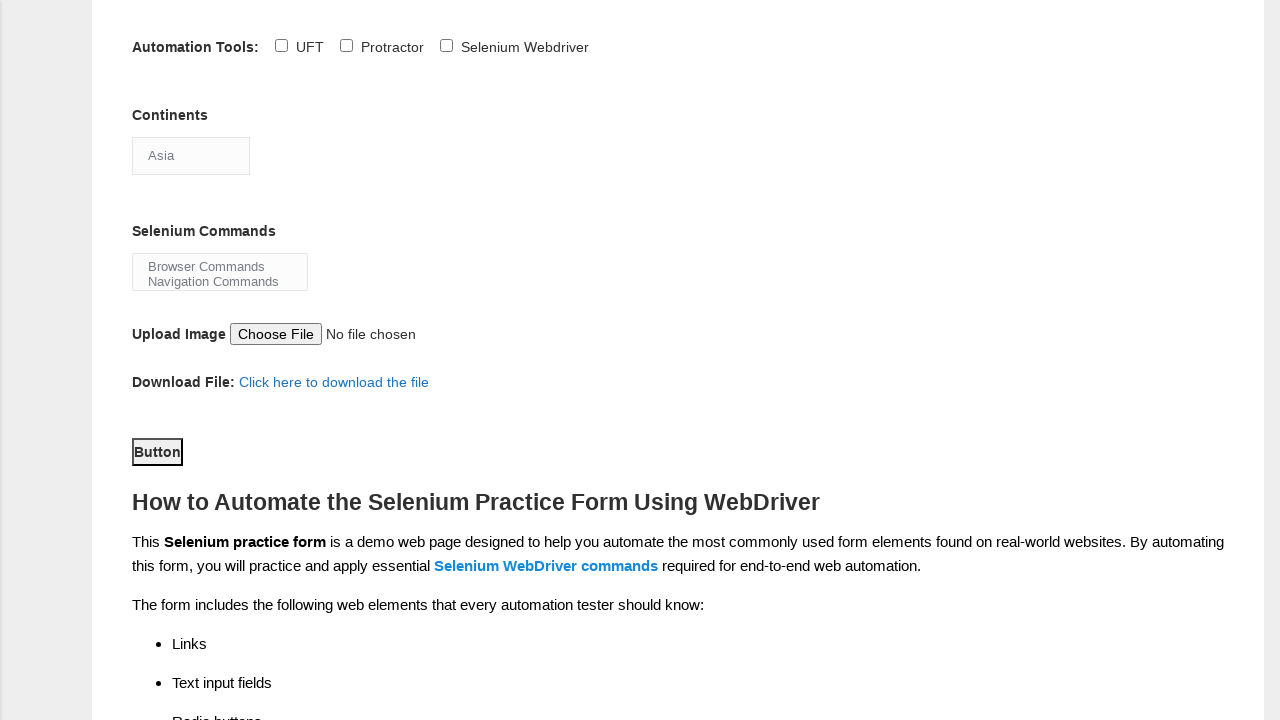

Selected 1 year experience option at (331, 360) on #exp-1
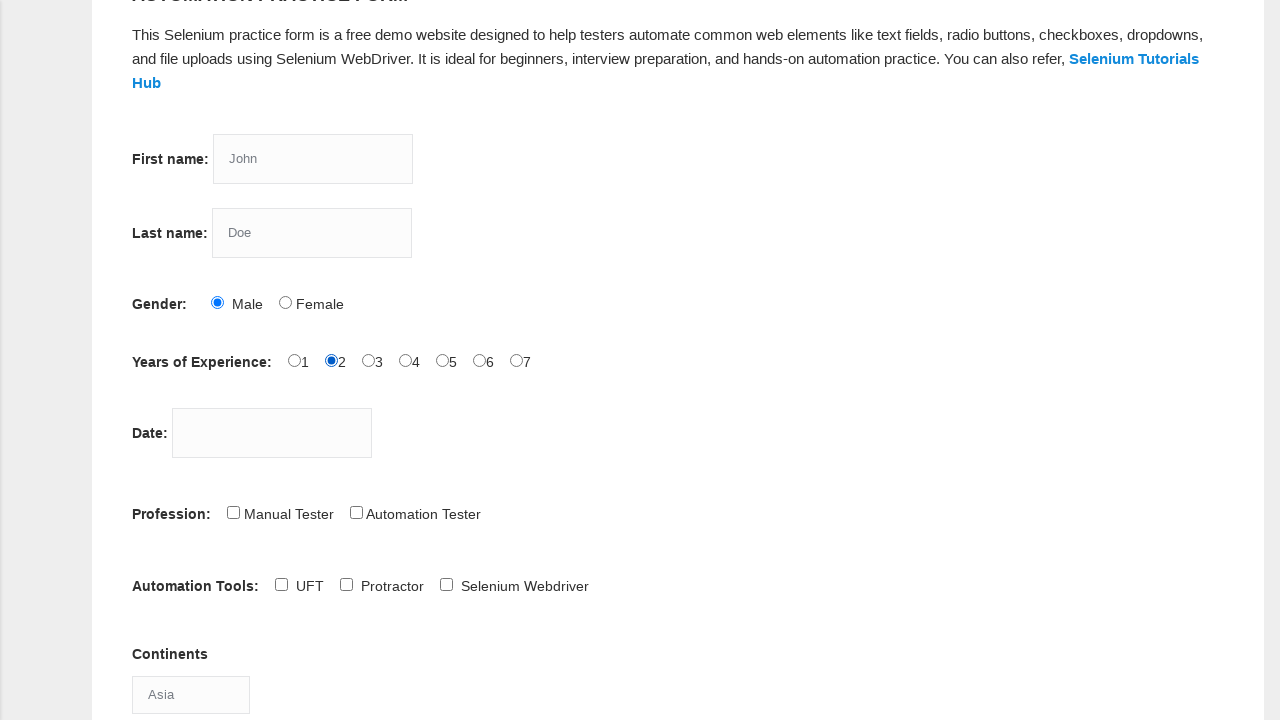

Clicked datepicker field at (272, 432) on #datepicker
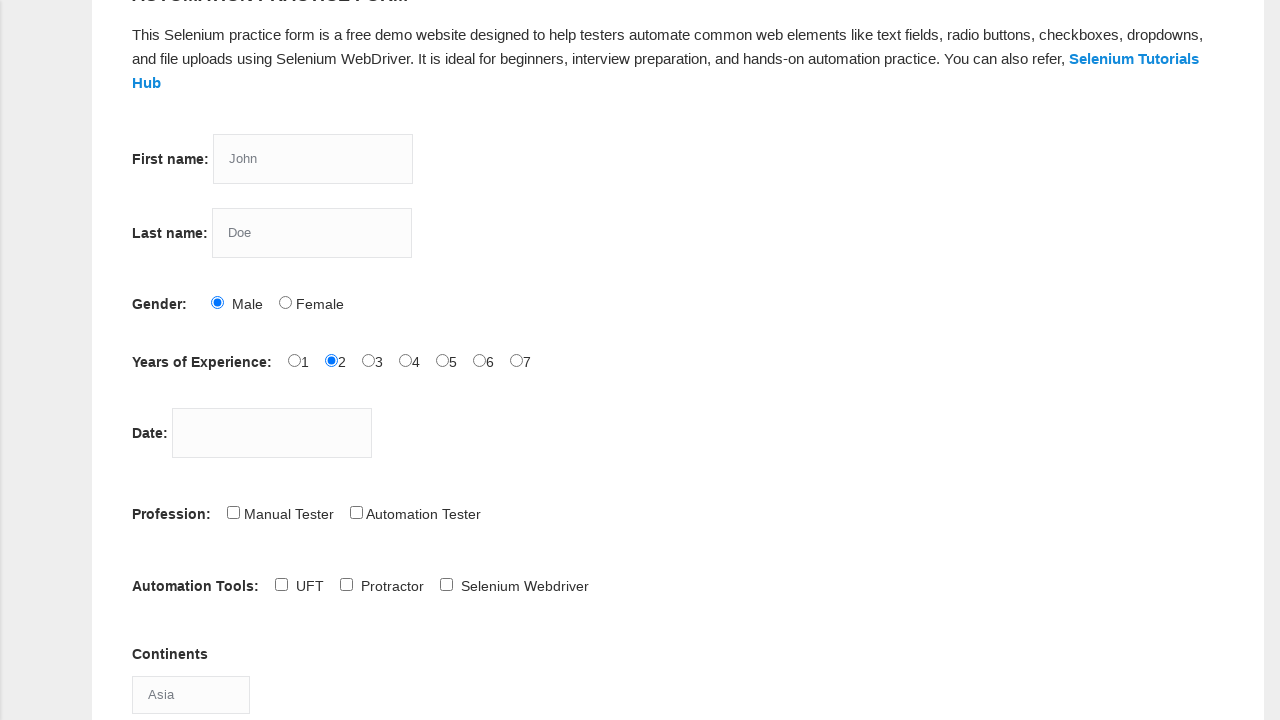

Filled date field with '01-01-1990' on #datepicker
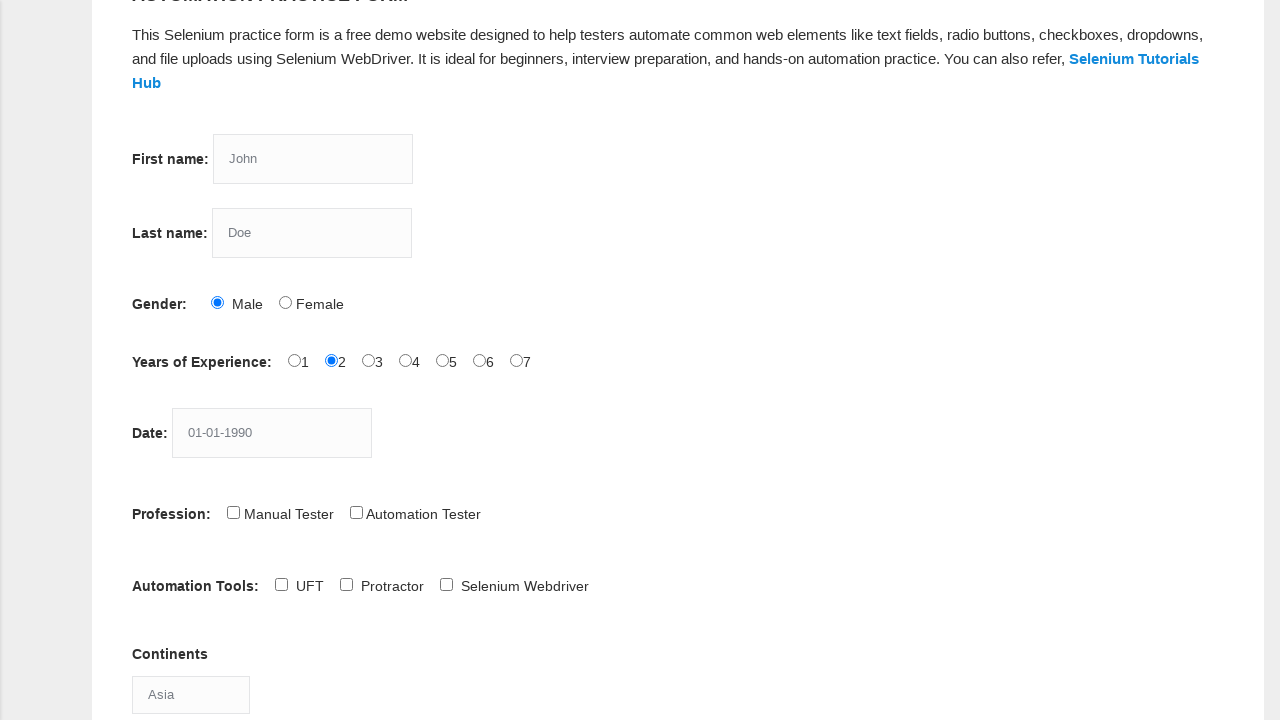

Selected Automation Tester profession at (356, 512) on #profession-1
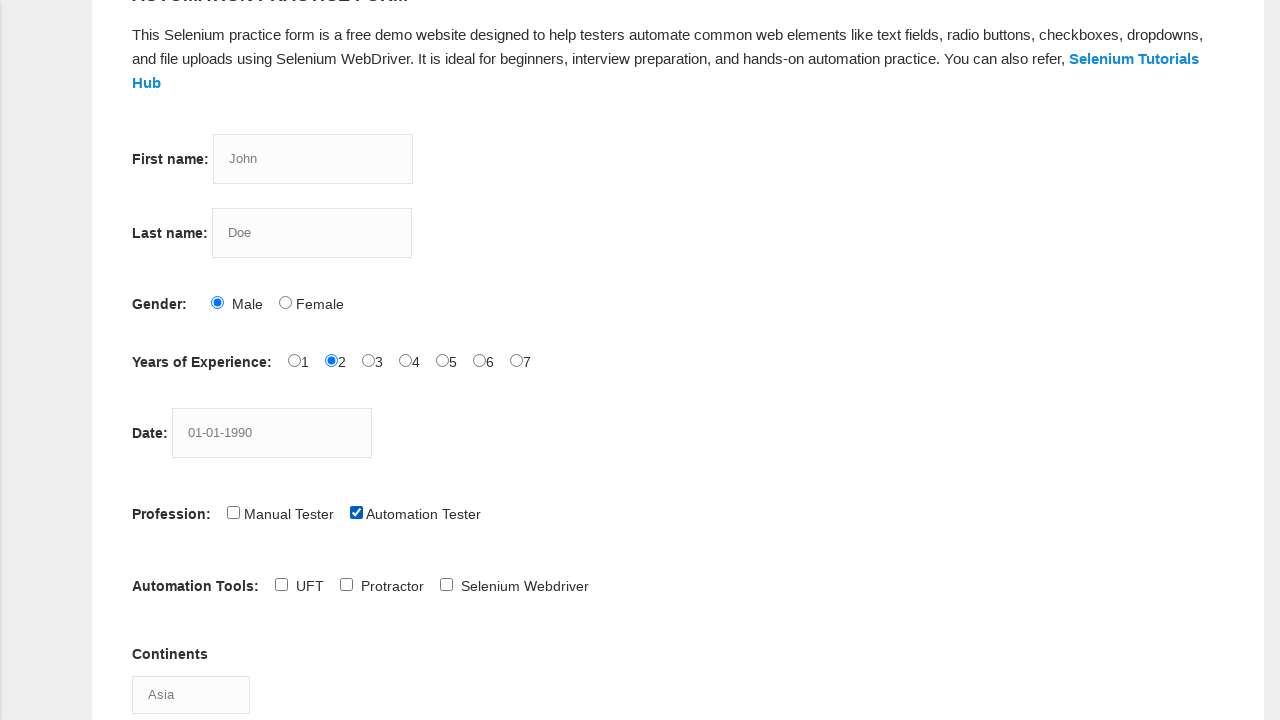

Selected Selenium Webdriver tool at (446, 584) on #tool-2
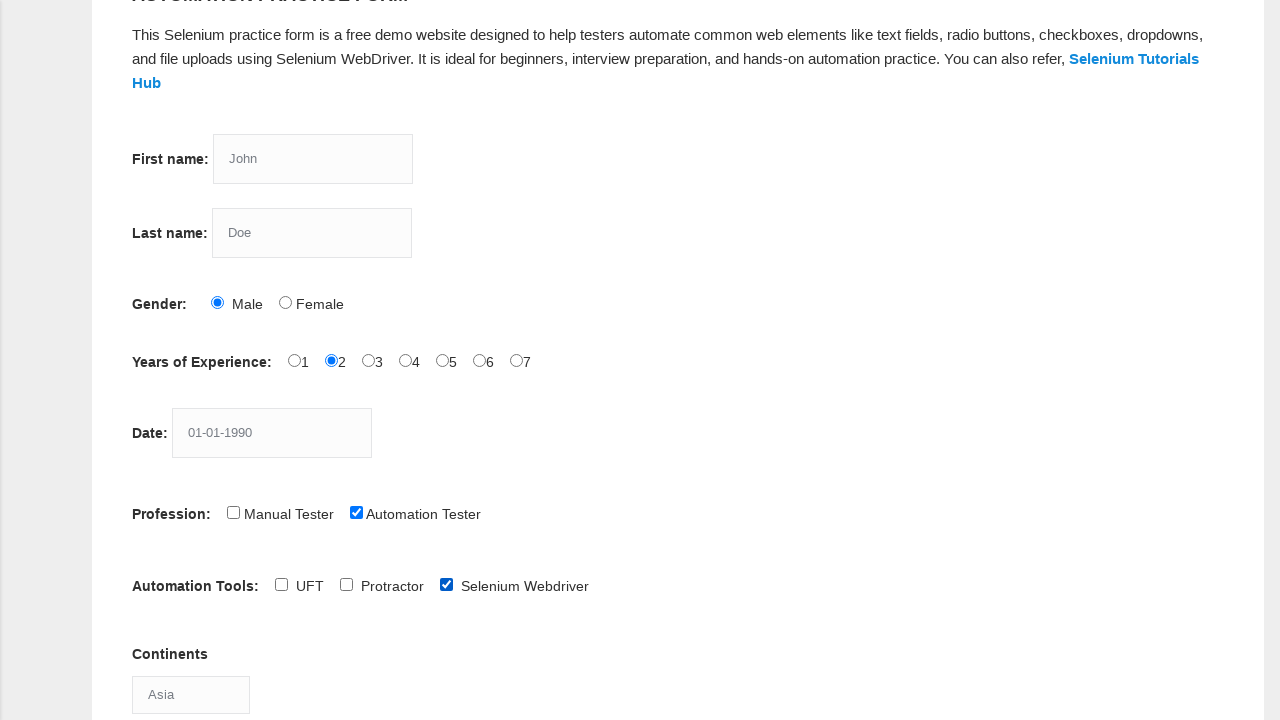

Selected Antarctica from continents dropdown on select#continents
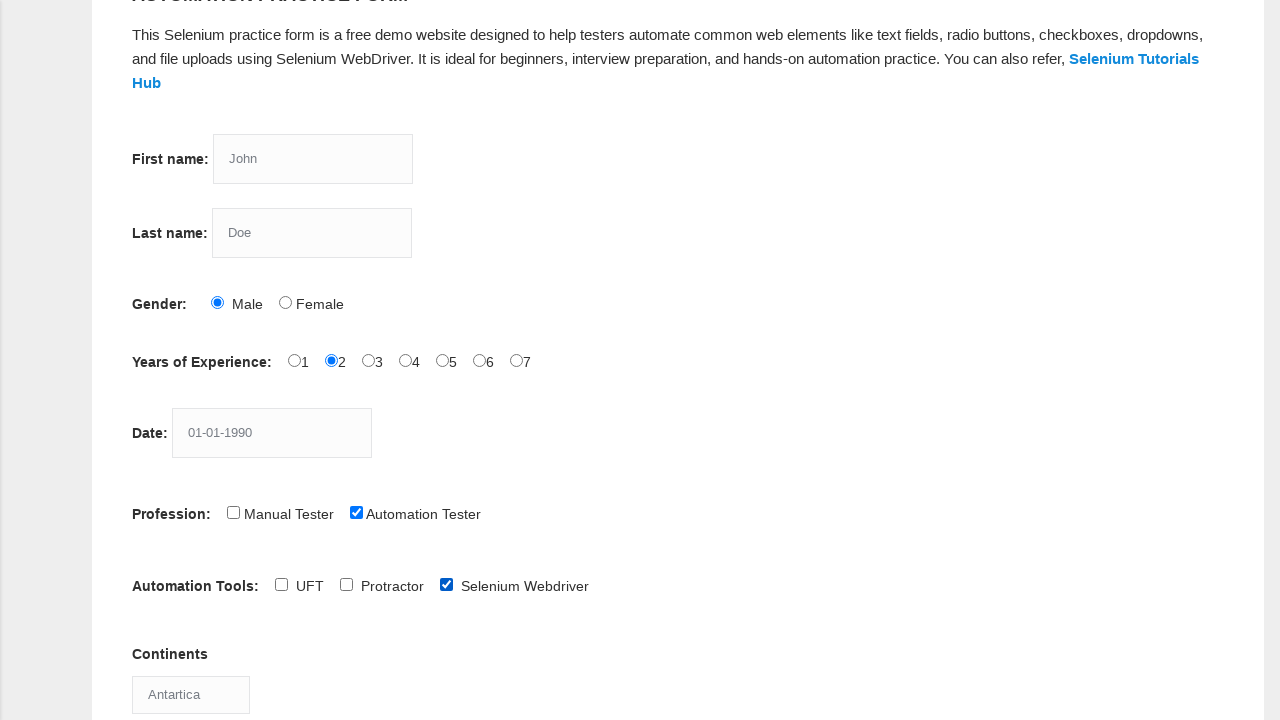

Selected Browser Commands from Selenium commands dropdown on select#selenium_commands
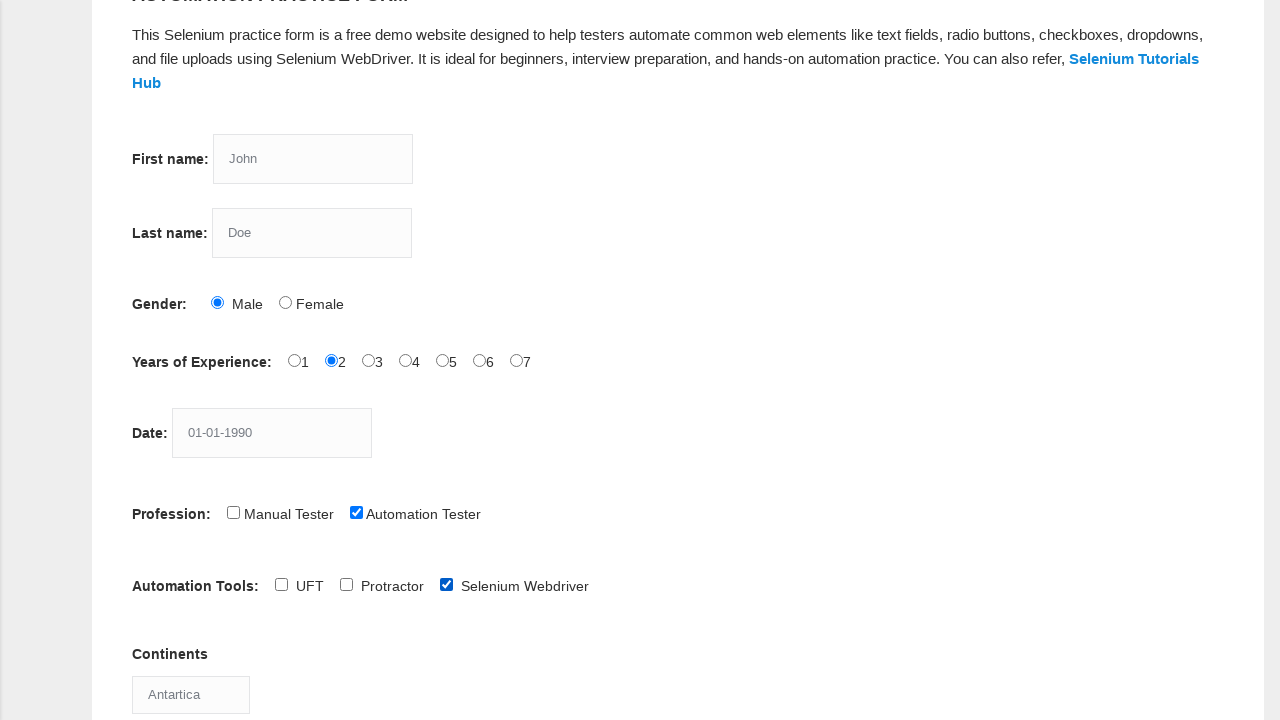

Clicked submit button to submit the form at (157, 360) on #submit
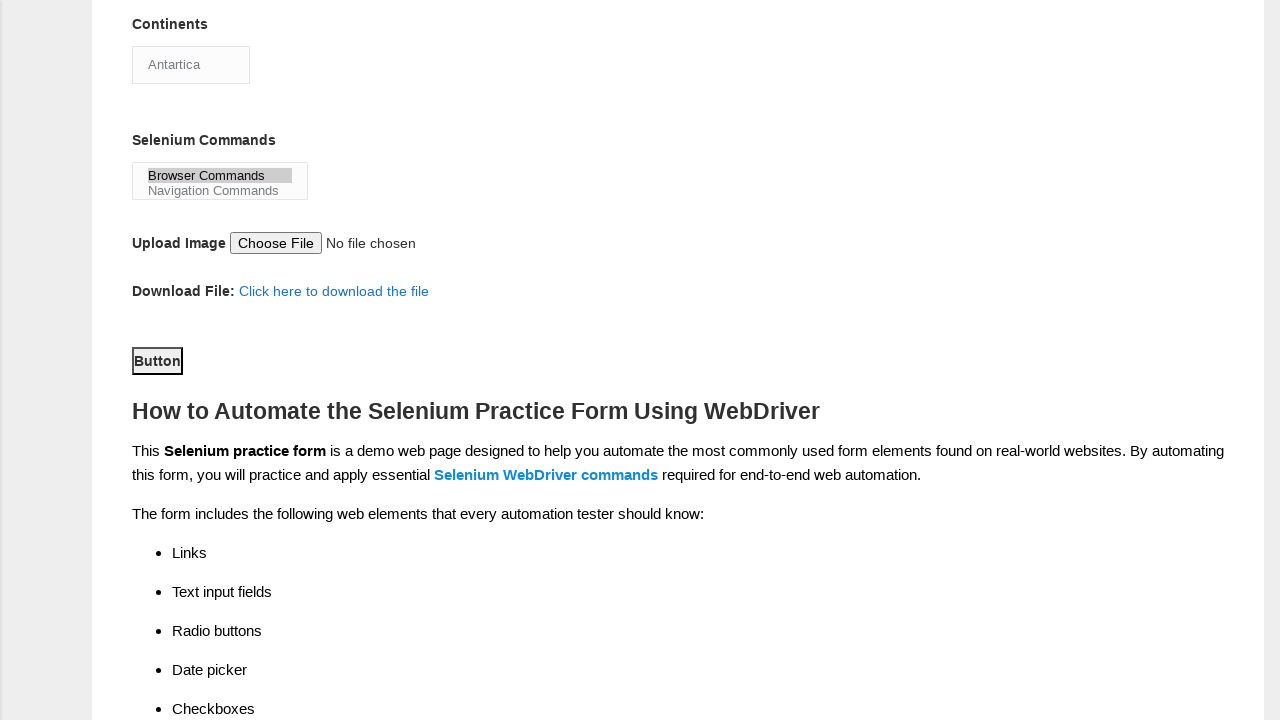

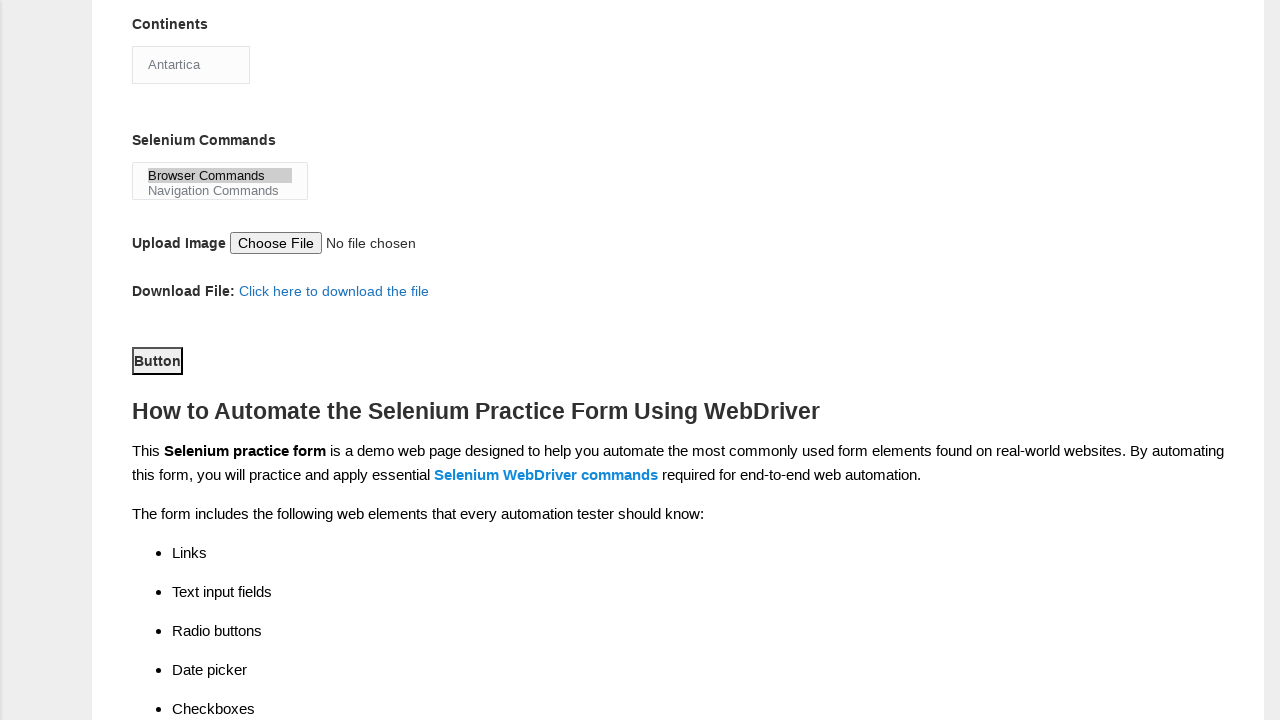